Tests drag and drop functionality on jQuery UI demo page by dragging an element and dropping it onto a target element

Starting URL: https://jqueryui.com/droppable/

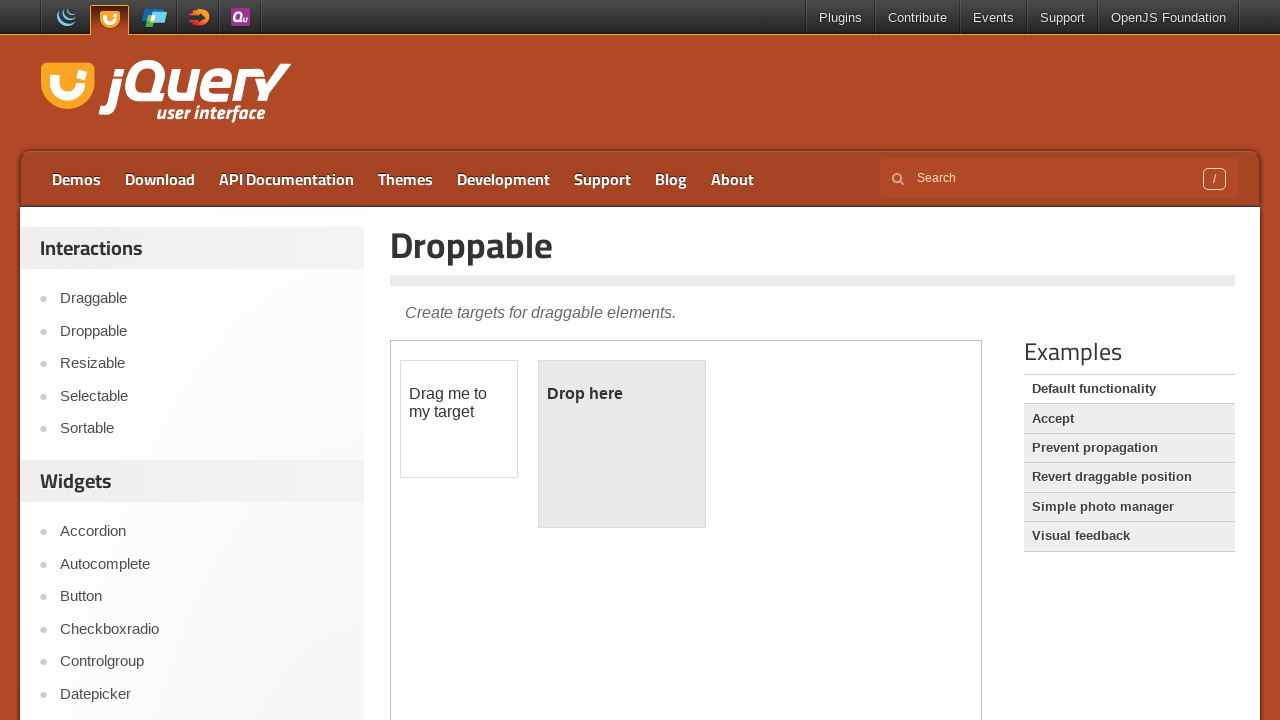

Located the first iframe containing the drag and drop demo
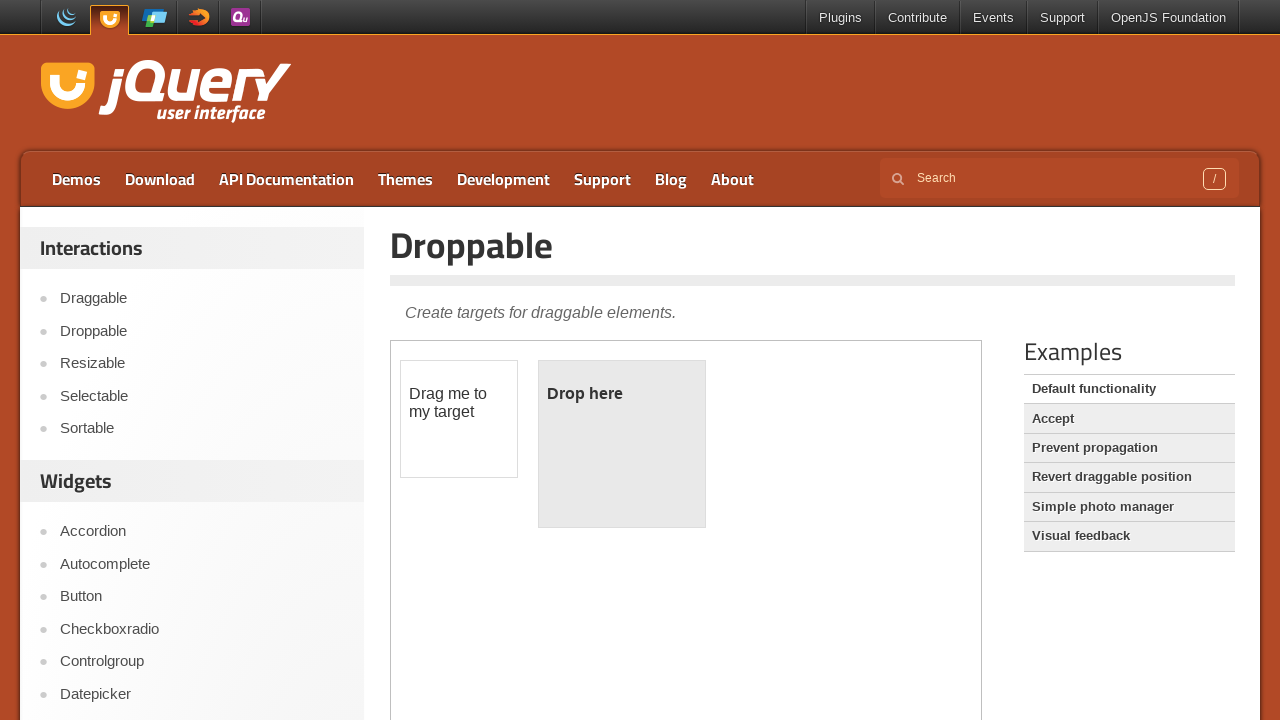

Got the owner page of the iframe
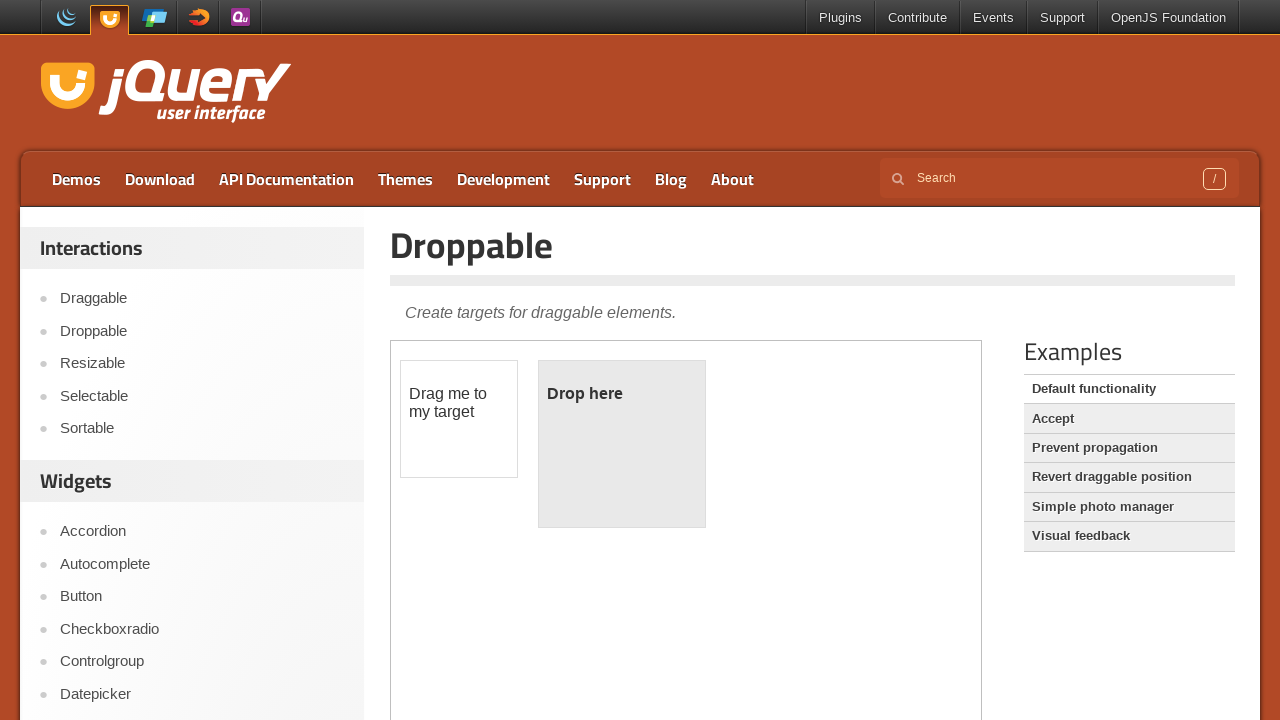

Located the draggable element with id 'draggable'
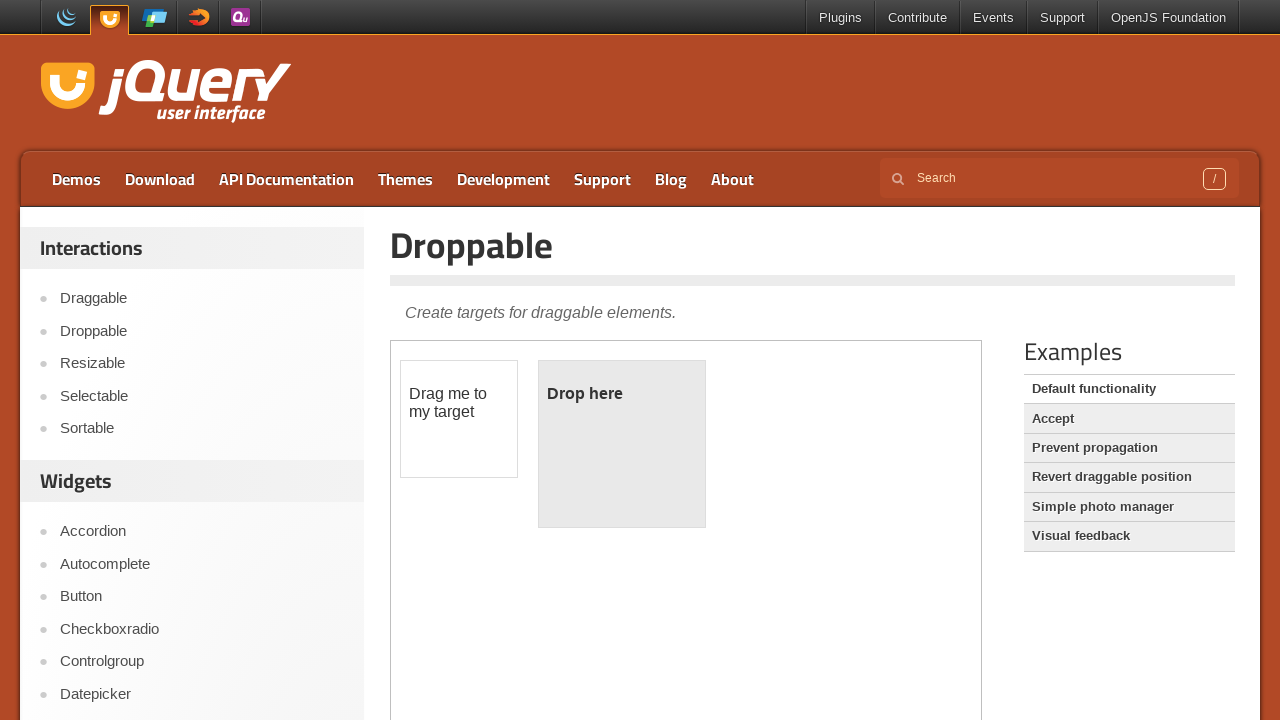

Located the droppable target element with id 'droppable'
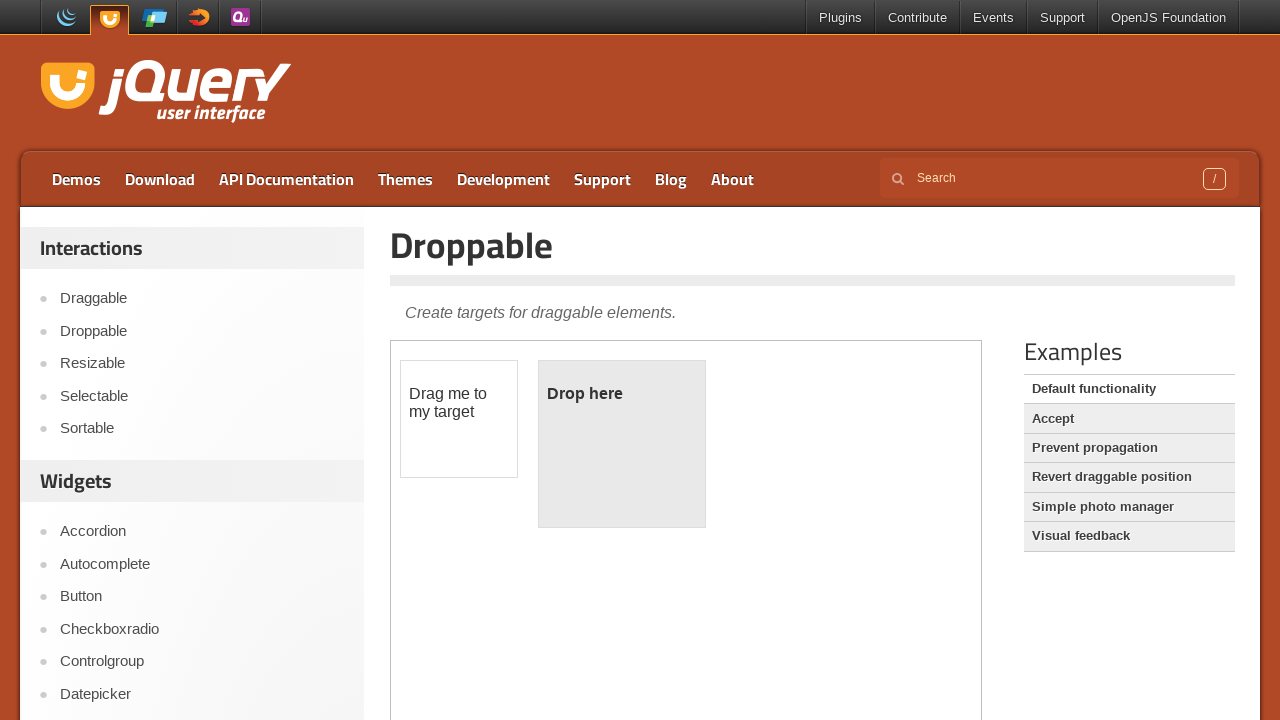

Dragged the draggable element and dropped it onto the droppable target at (622, 444)
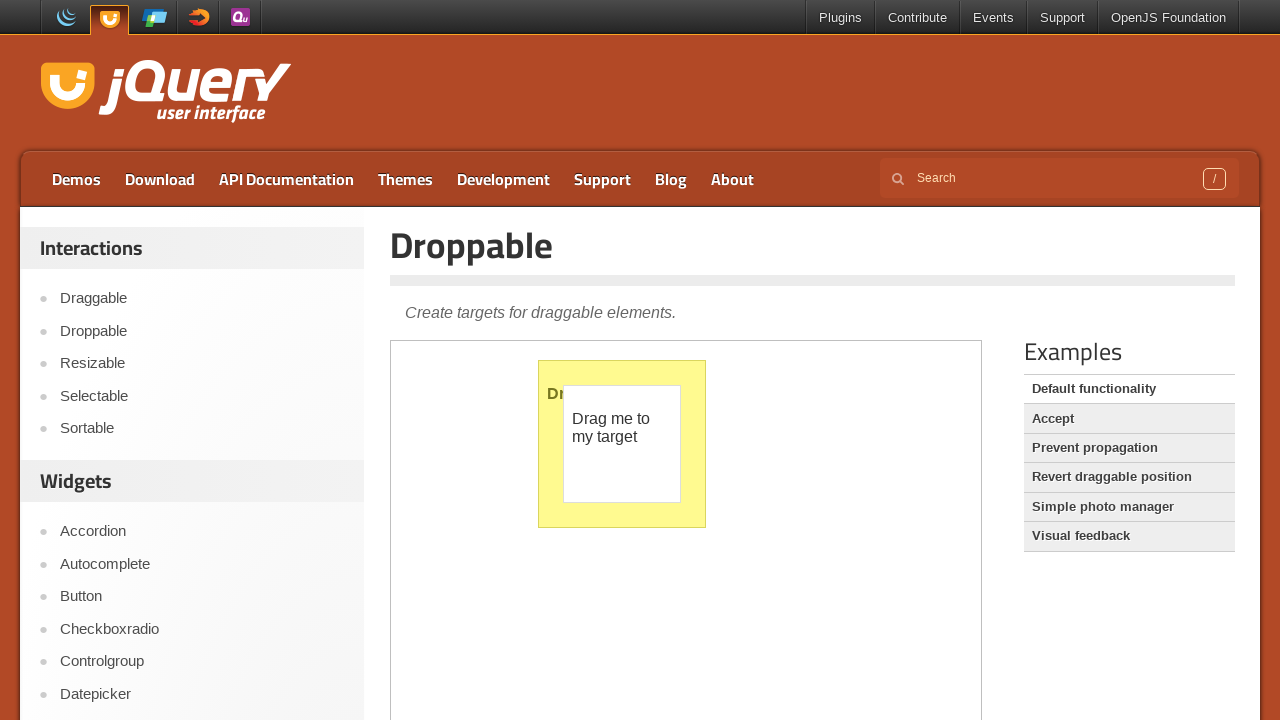

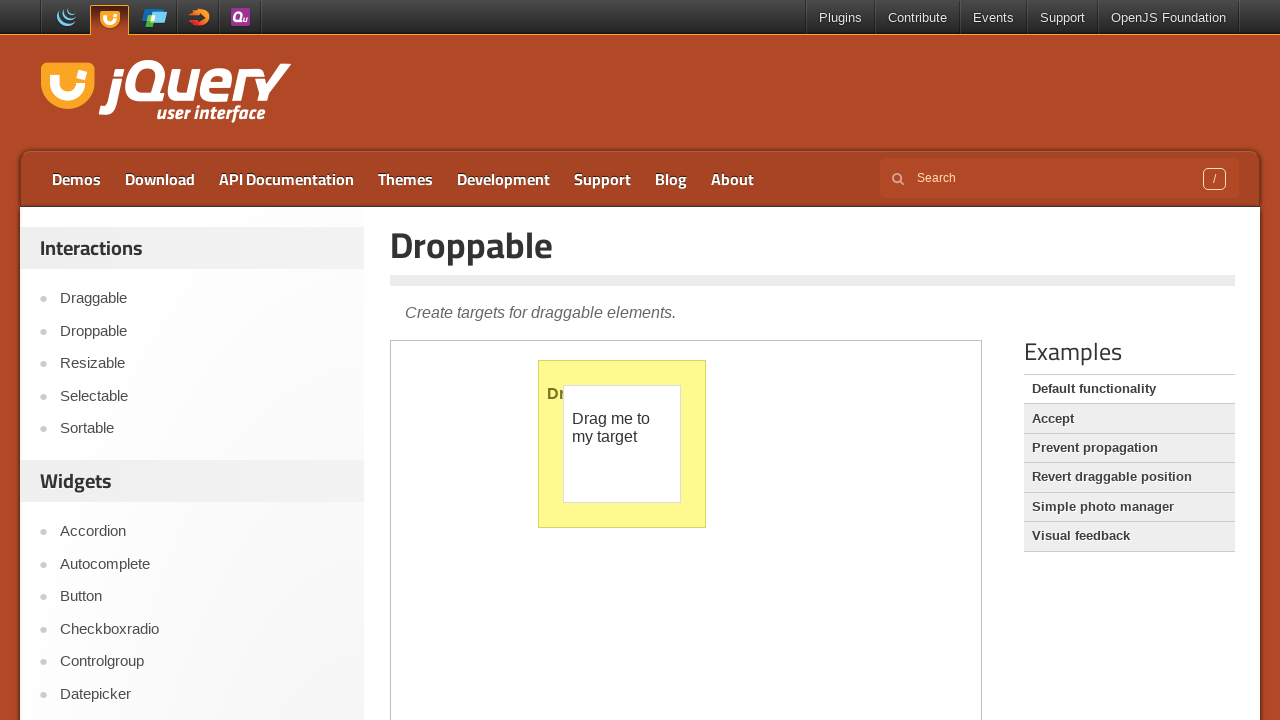